Tests radio button functionality by clicking on a female radio button and verifying its state

Starting URL: http://syntaxprojects.com/basic-radiobutton-demo.php

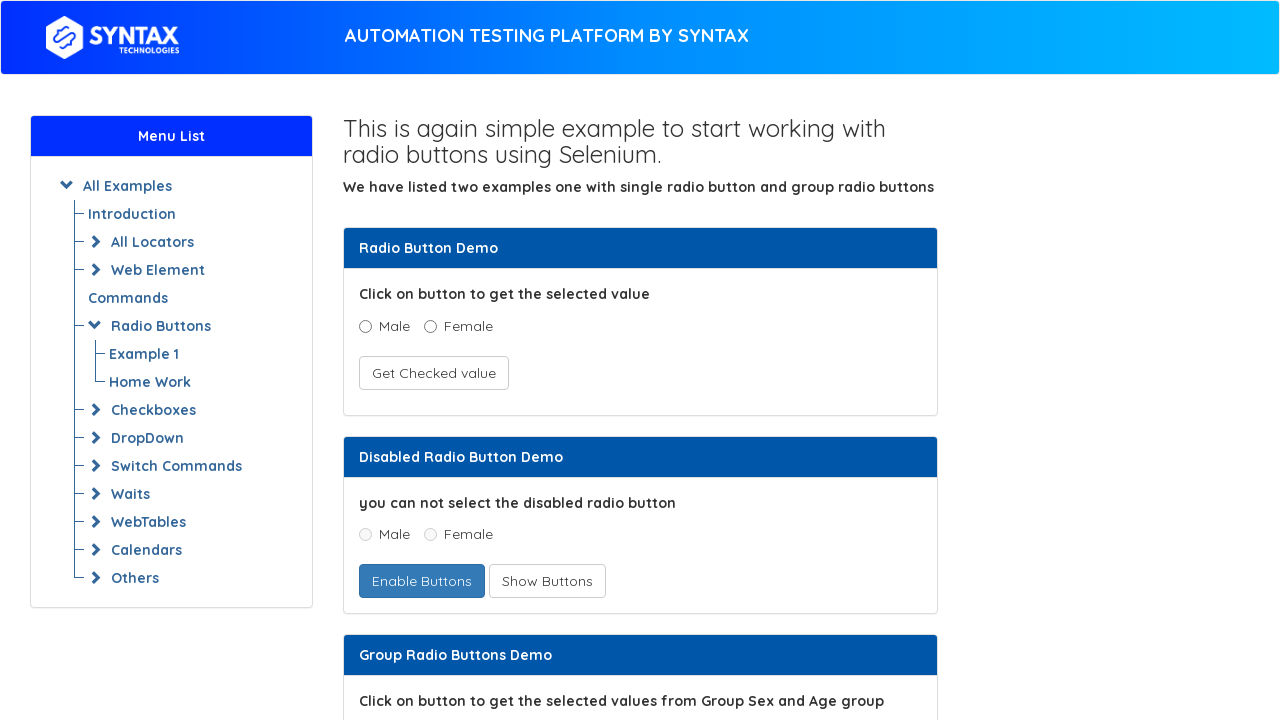

Clicked the female radio button at (430, 326) on xpath=//input[@value='Female'][@name='optradio']
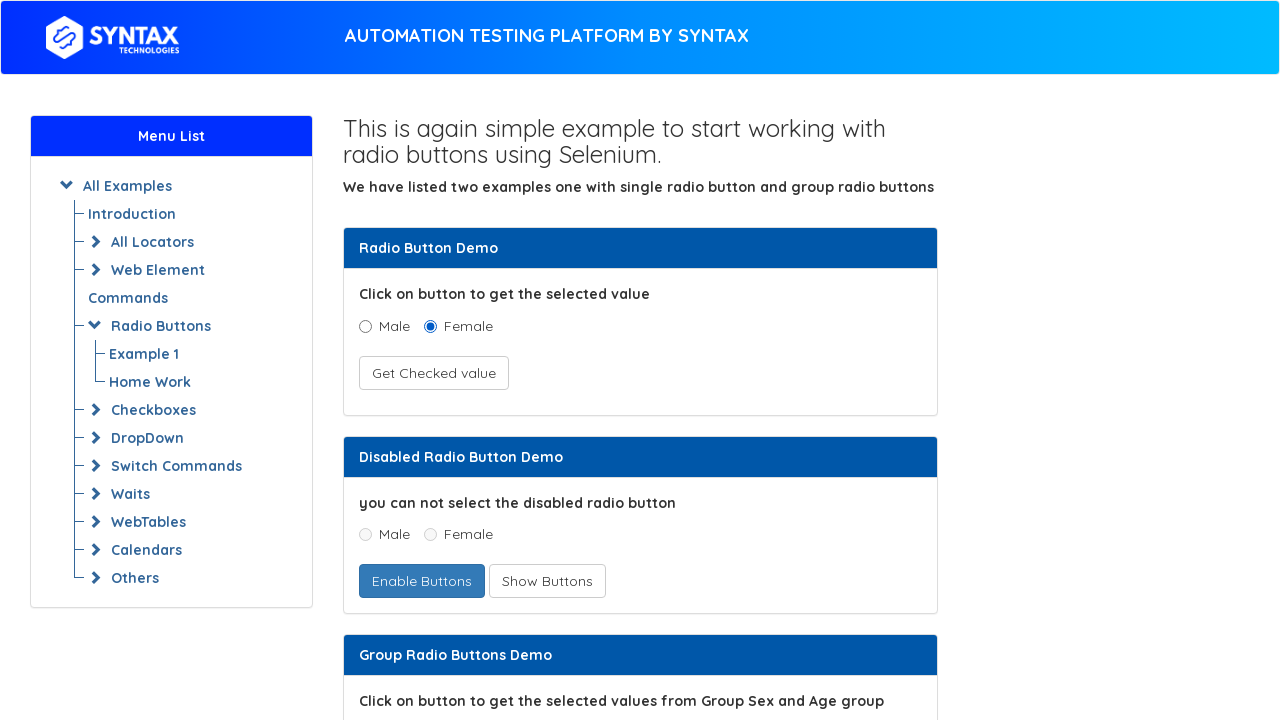

Verified female radio button is visible
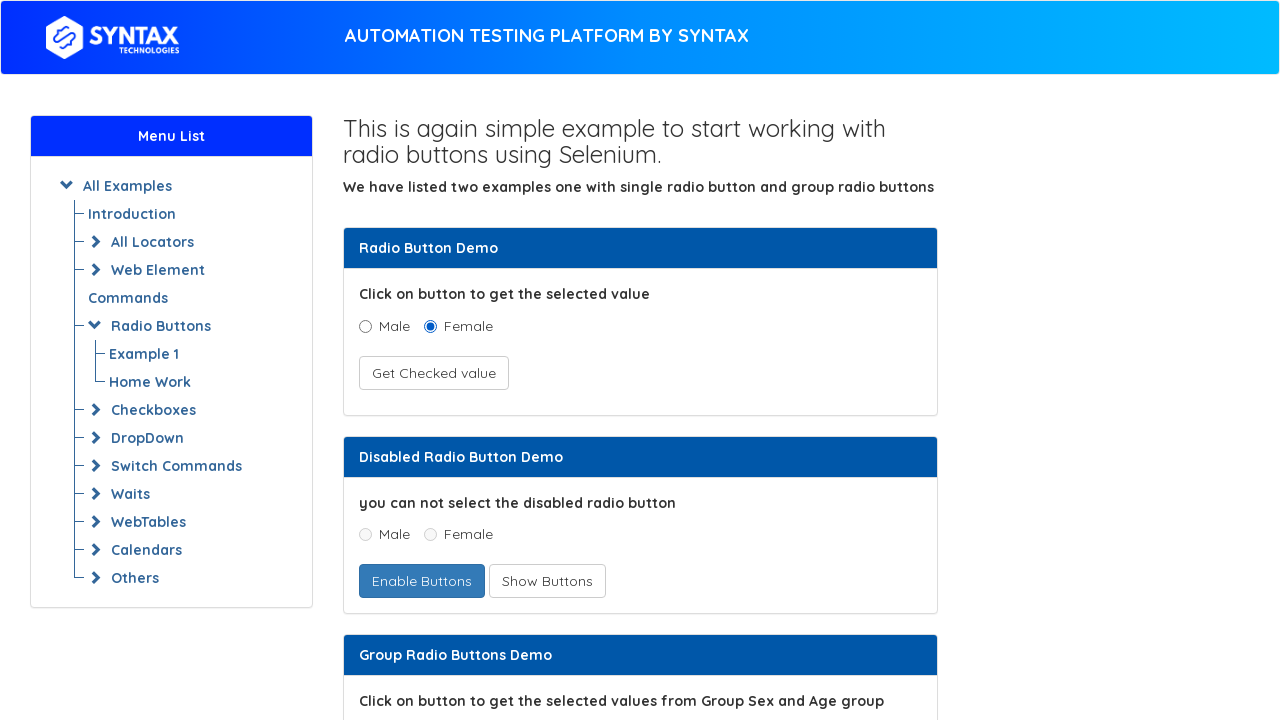

Verified female radio button is enabled
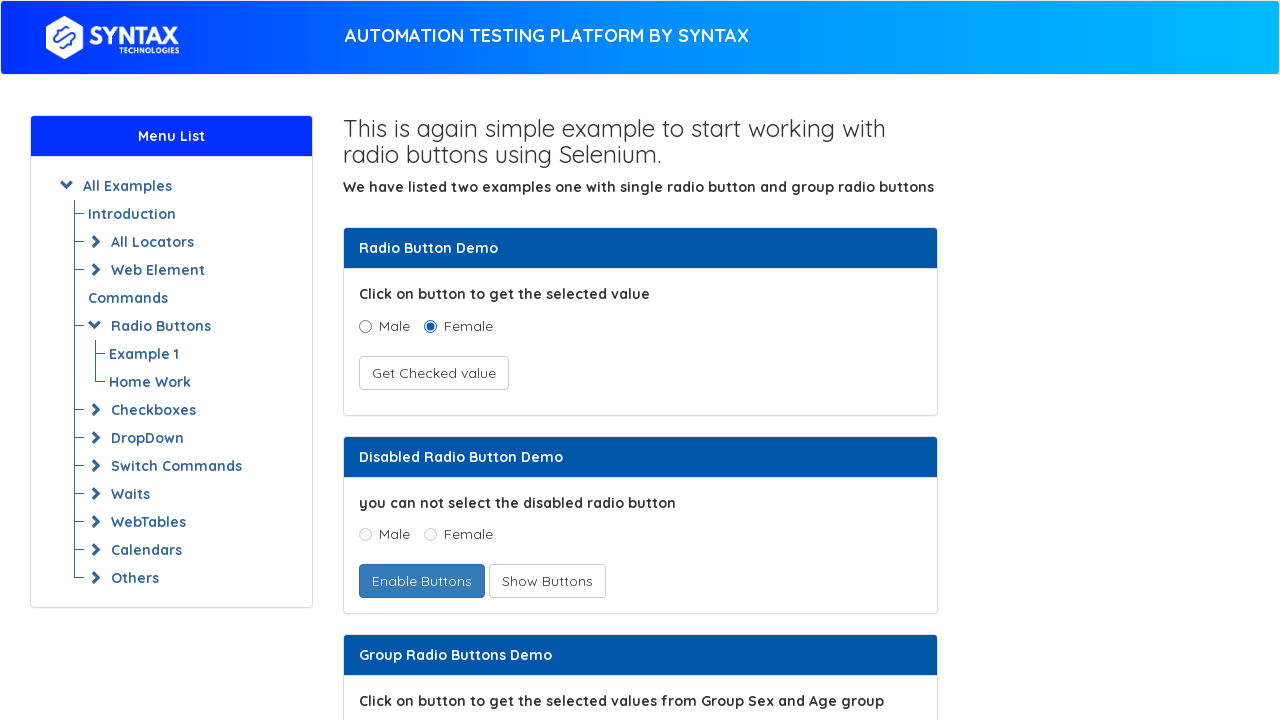

Verified female radio button is checked after initial click
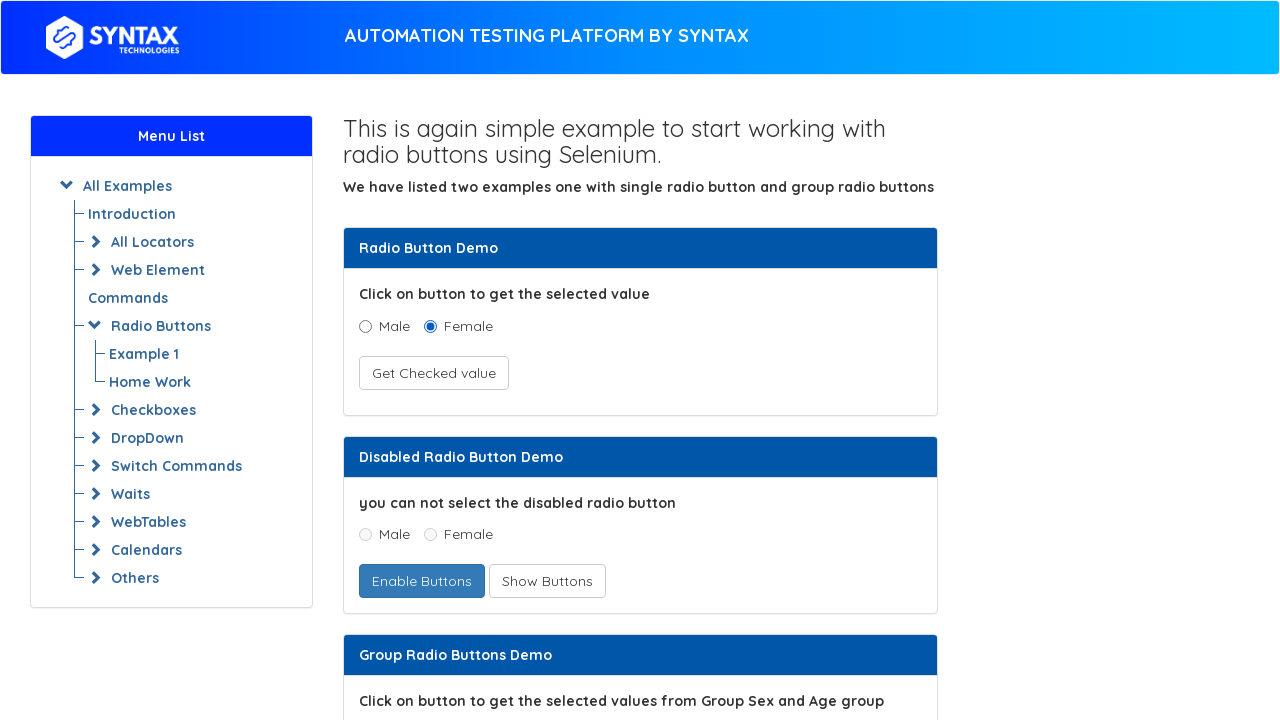

Clicked the female radio button again for redundant testing at (430, 326) on xpath=//input[@value='Female'][@name='optradio']
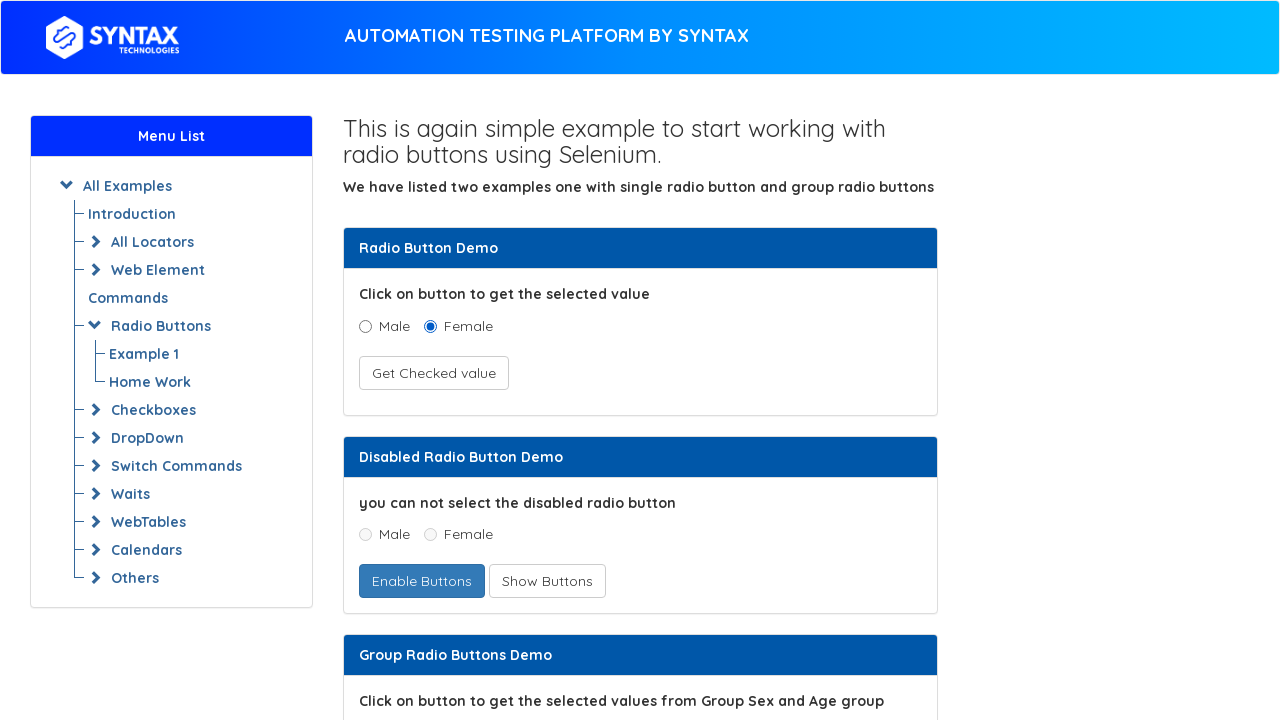

Verified female radio button is still checked after second click
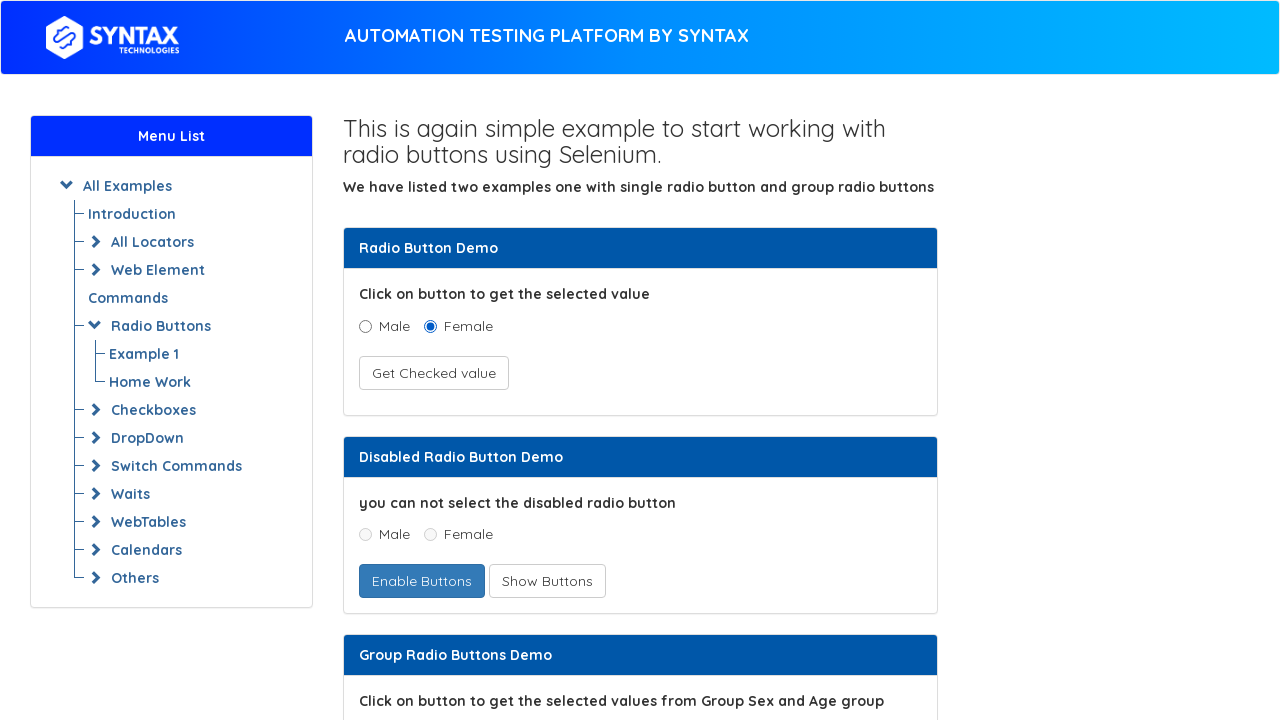

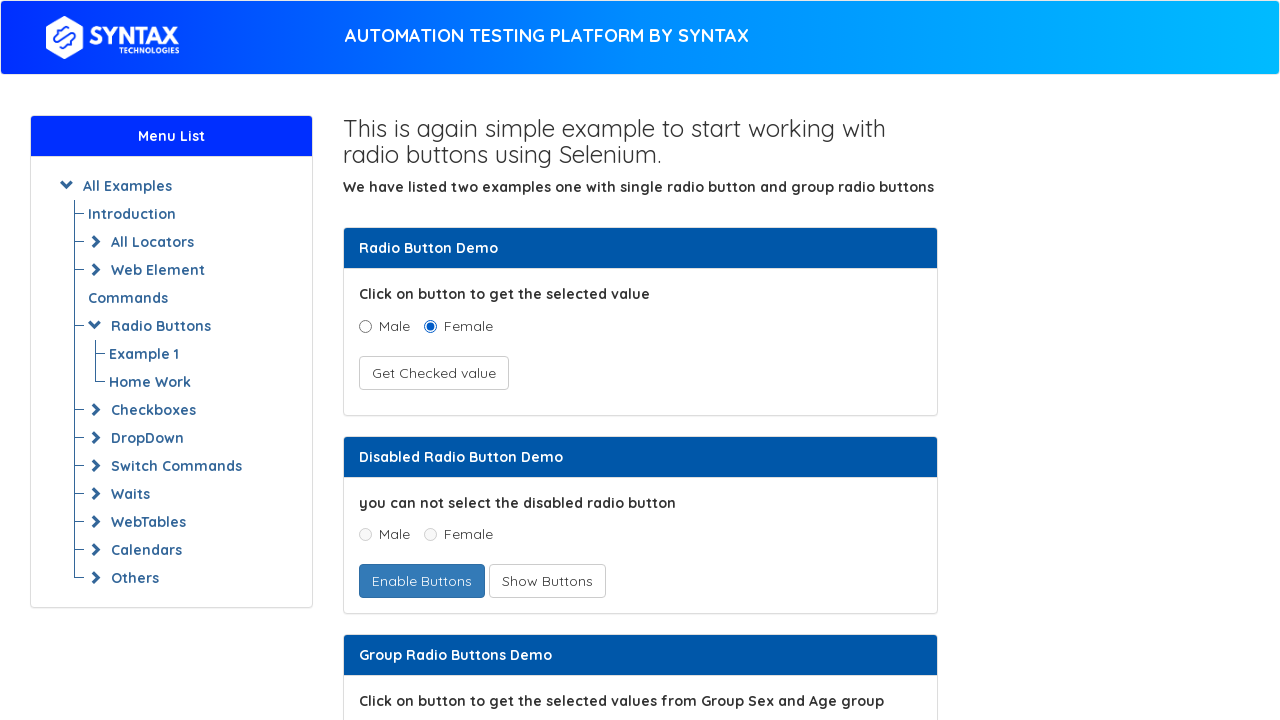